Tests various checkbox interactions on a practice website including basic checkbox, Ajax checkbox, language selection, tristate checkbox, toggle switch, and multi-select dropdown for cities.

Starting URL: https://leafground.com/checkbox.xhtml

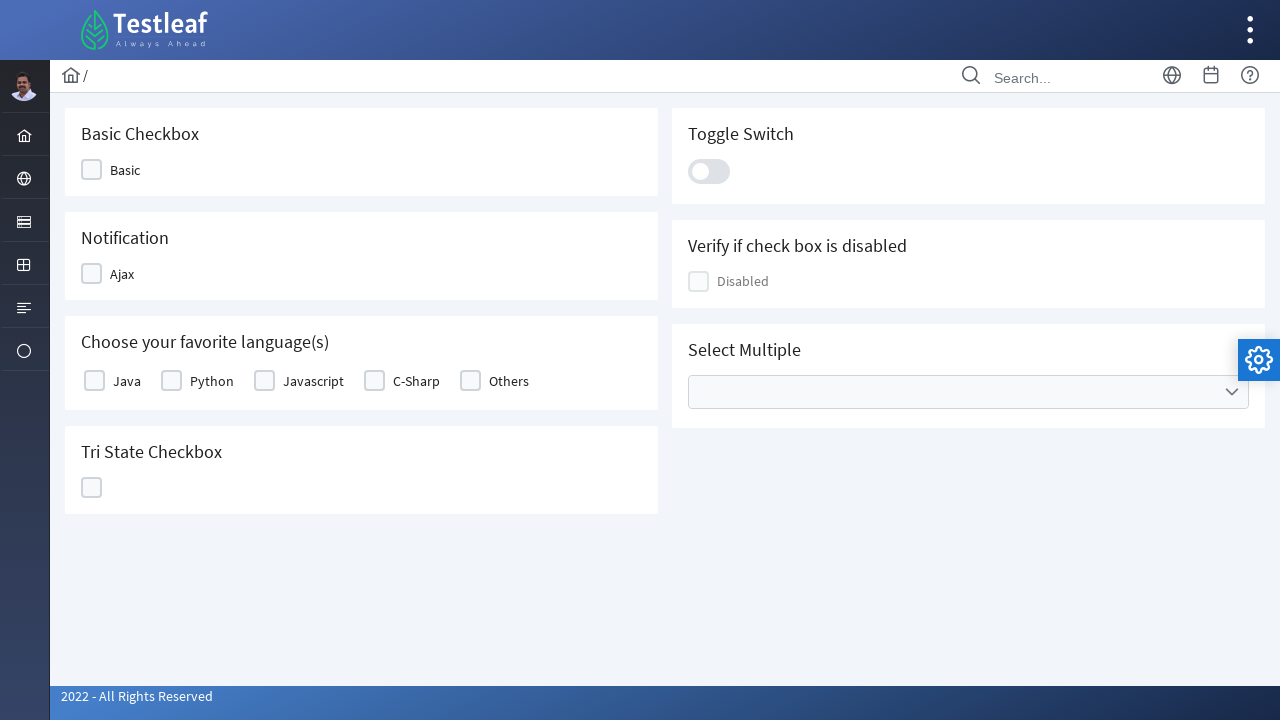

Clicked Basic checkbox at (125, 170) on xpath=//span[text()='Basic']
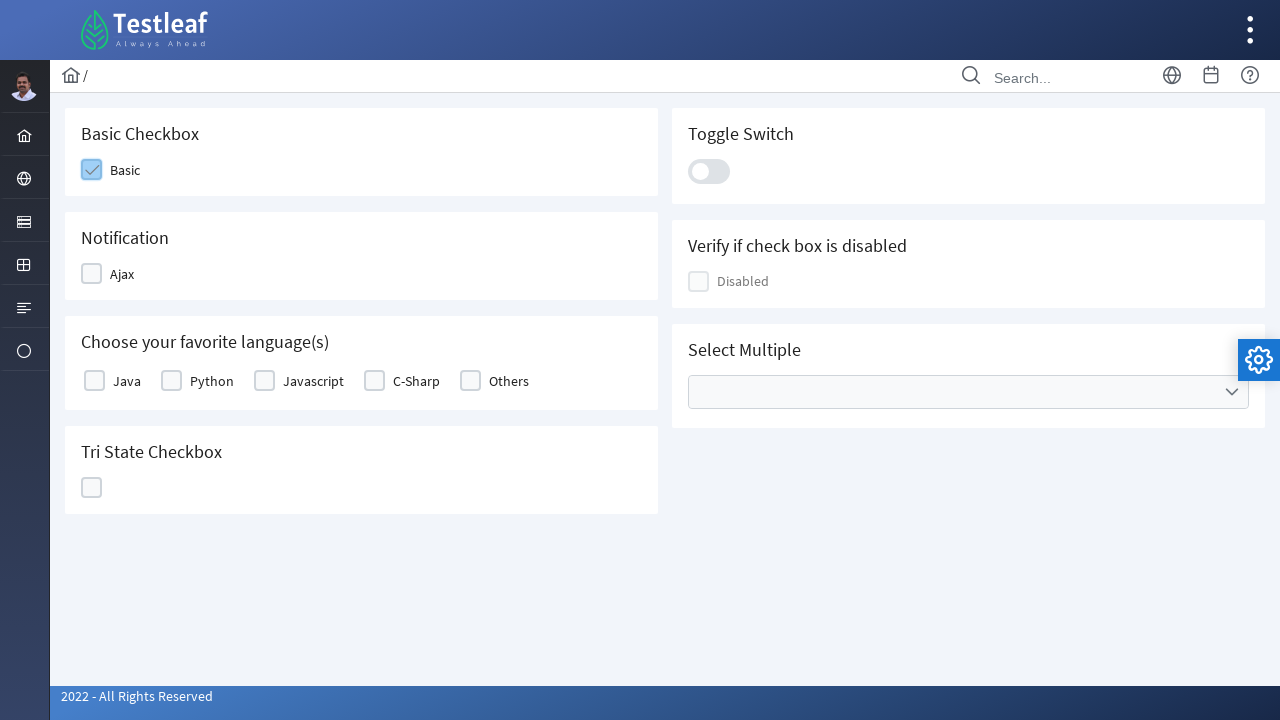

Clicked Ajax checkbox at (122, 274) on xpath=//span[text()='Ajax']
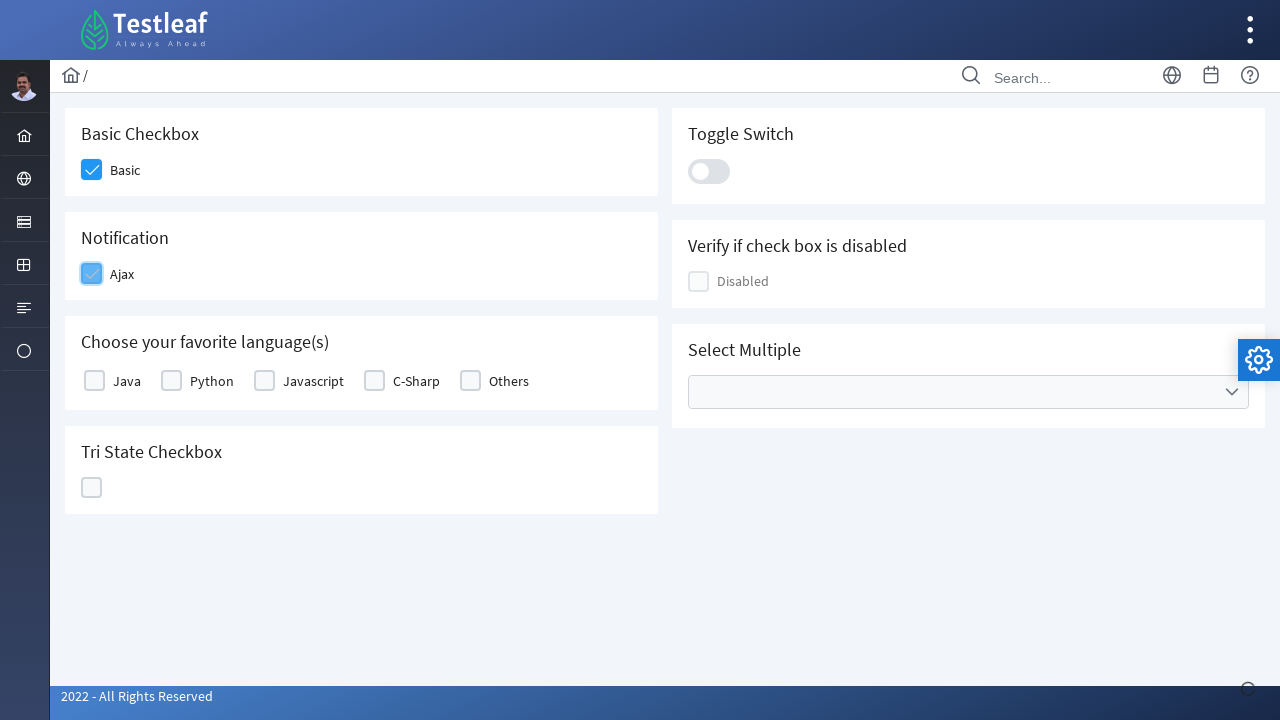

Selected Java as favourite language at (127, 381) on xpath=//label[text()='Java']
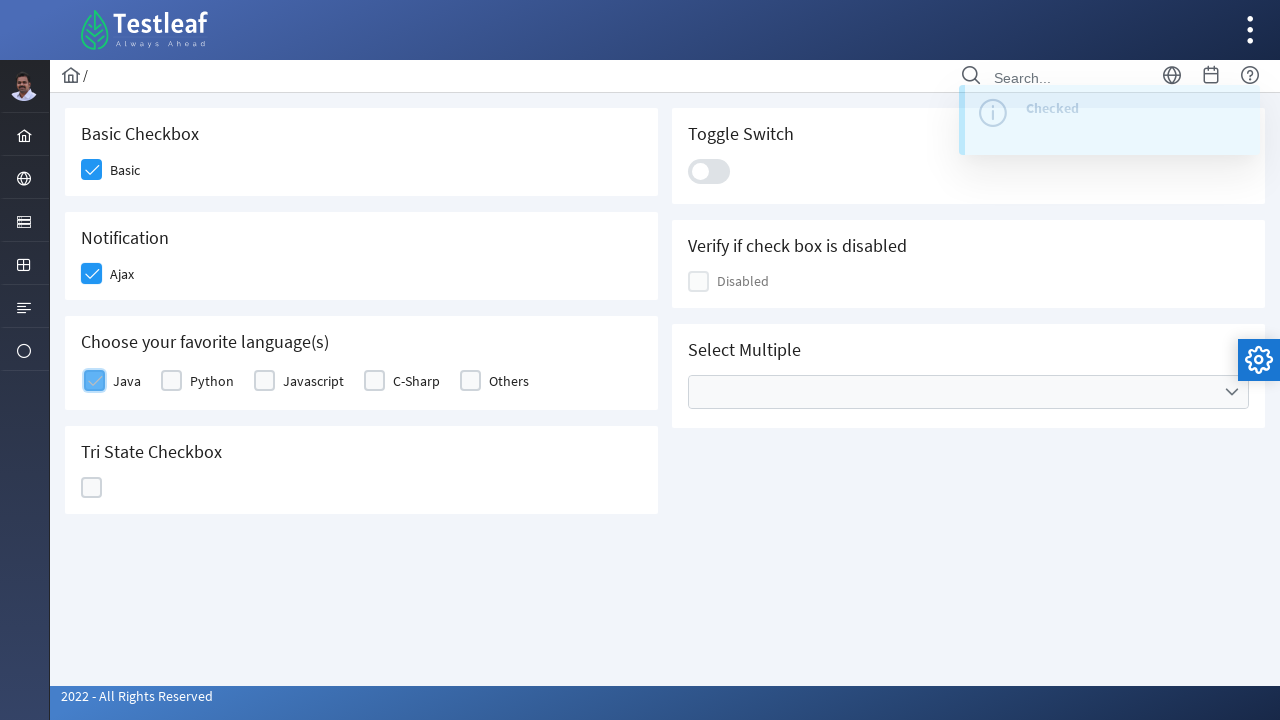

Clicked Tristate checkbox at (92, 488) on xpath=//div[contains(@id,'ajaxTriState')]
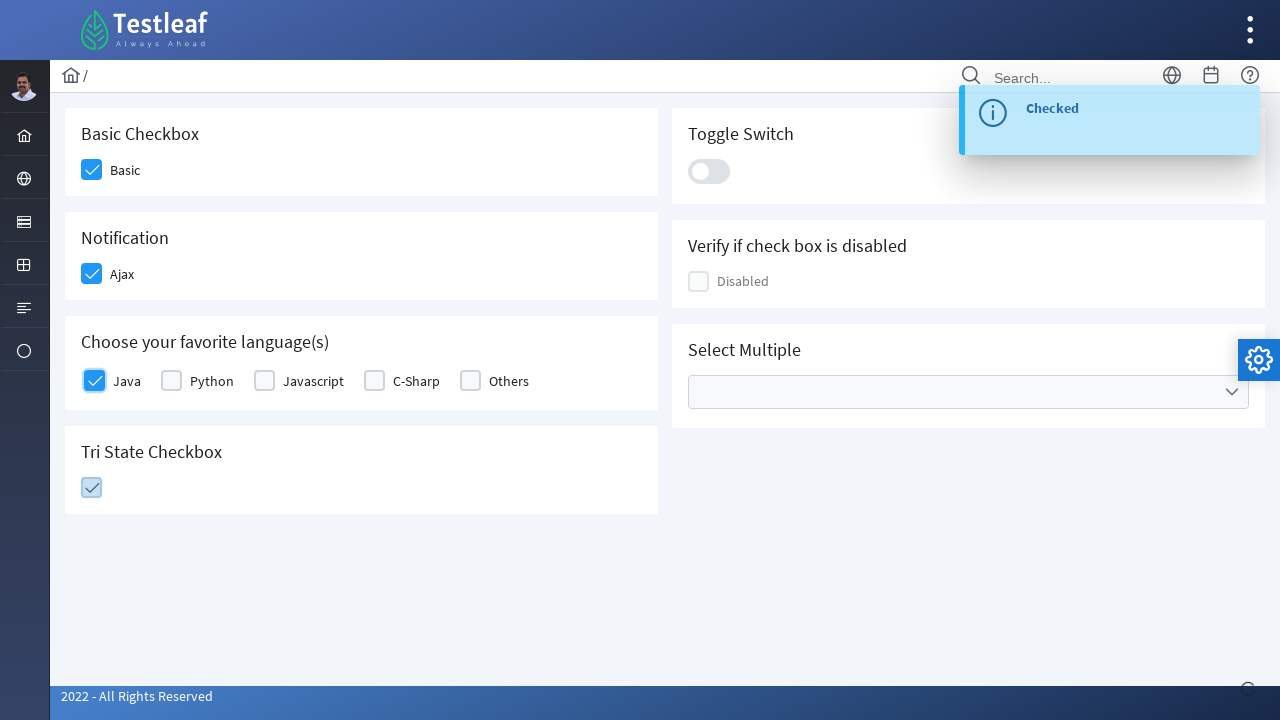

Clicked Toggle switch slider at (709, 171) on .ui-toggleswitch-slider
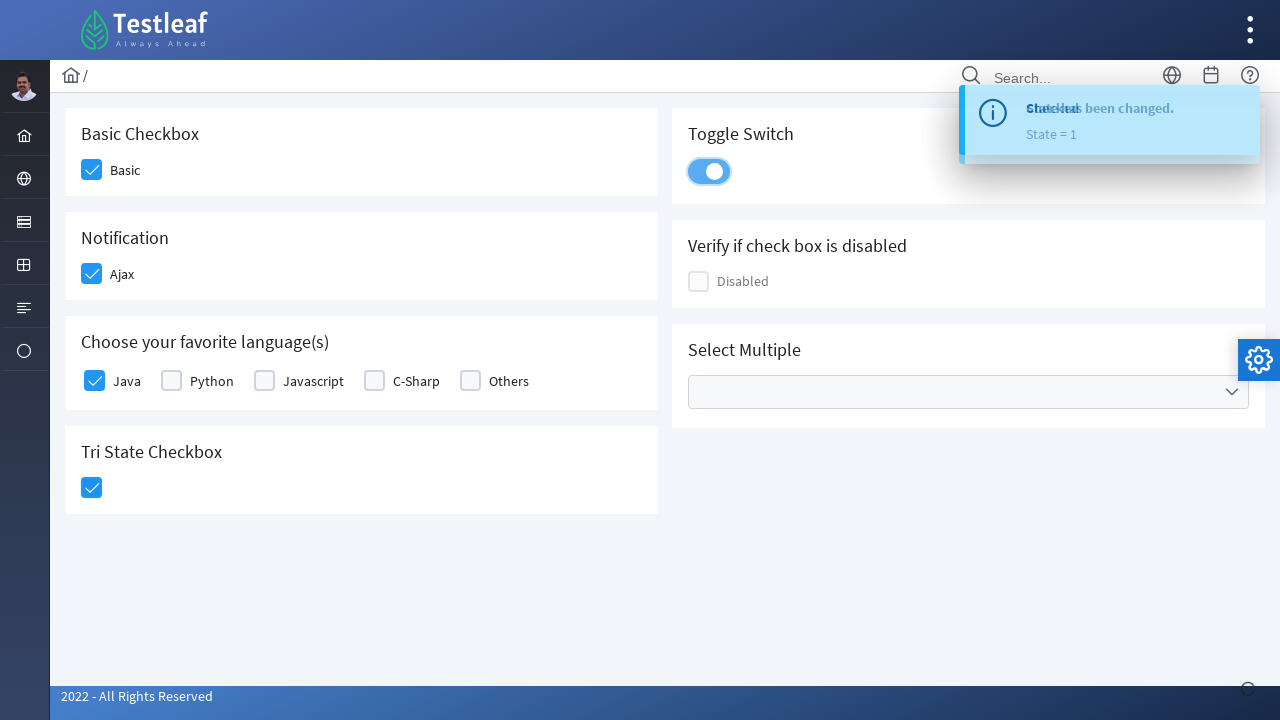

Opened multi-select dropdown for Cities at (968, 392) on xpath=//ul[@data-label='Cities']
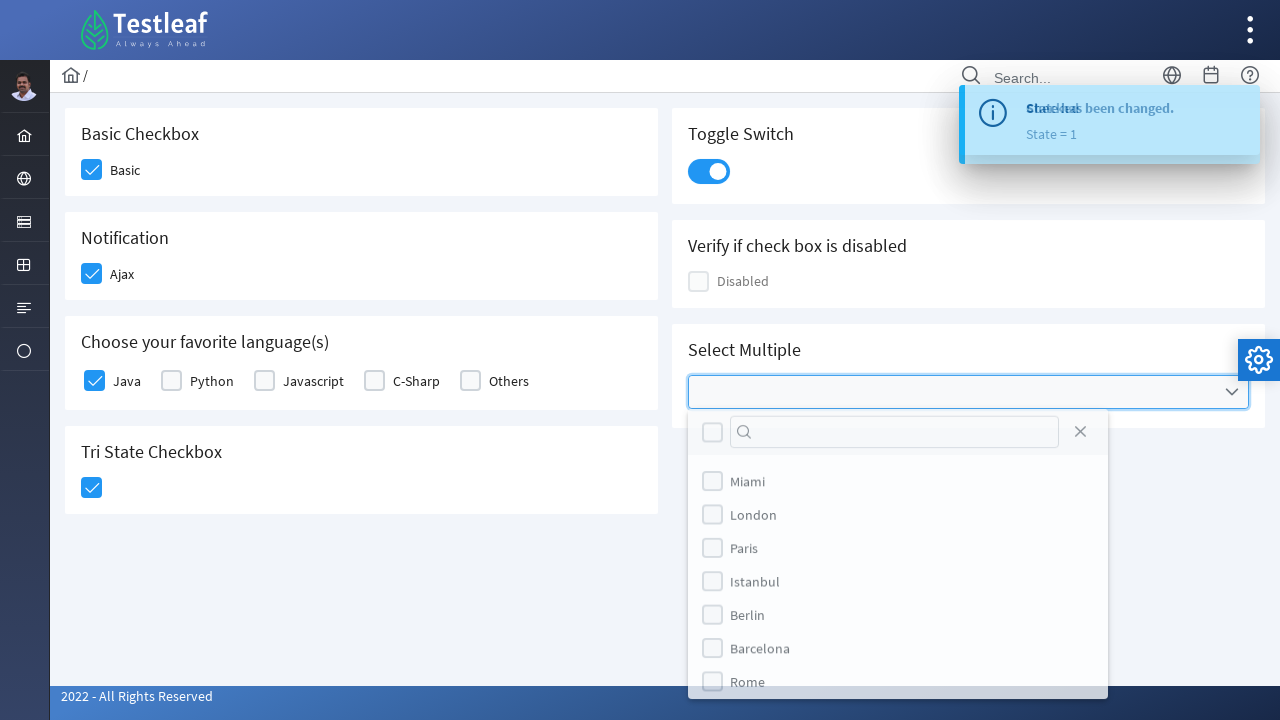

Waited for dropdown to open
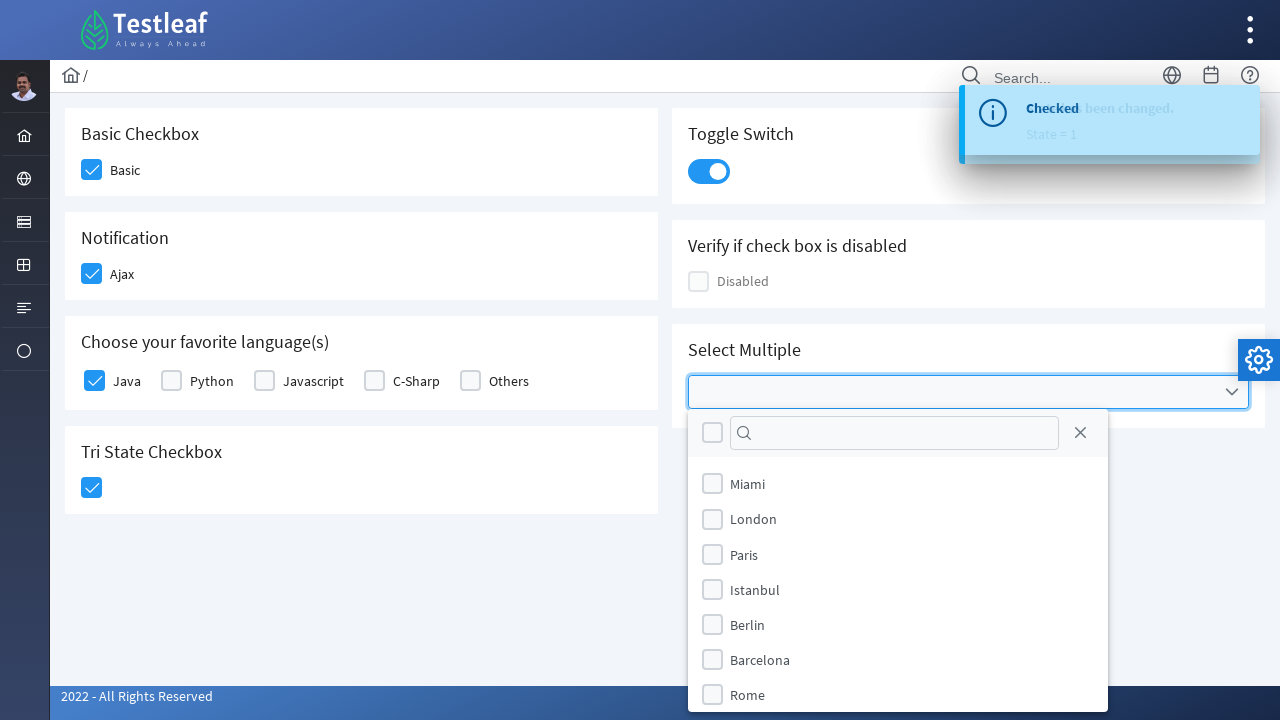

Selected London from Cities dropdown at (754, 519) on (//label[text()='London'])[2]
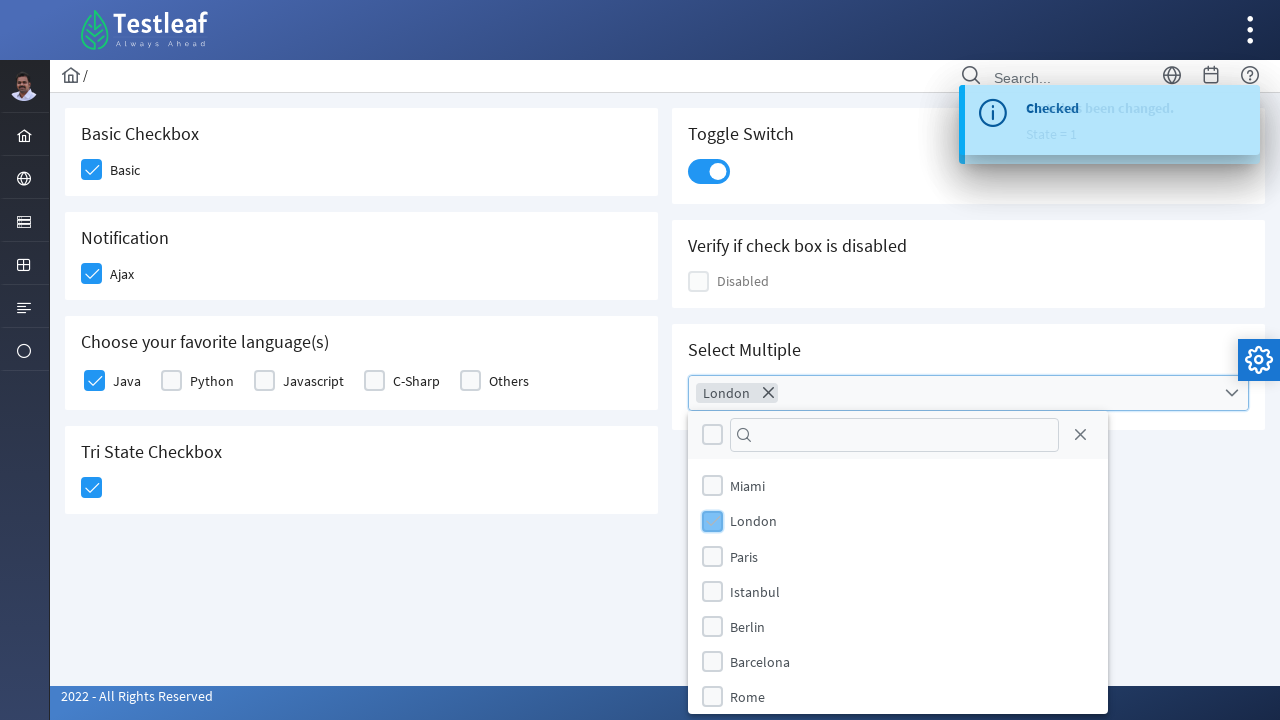

Selected Paris from Cities dropdown at (744, 556) on (//label[text()='Paris'])[2]
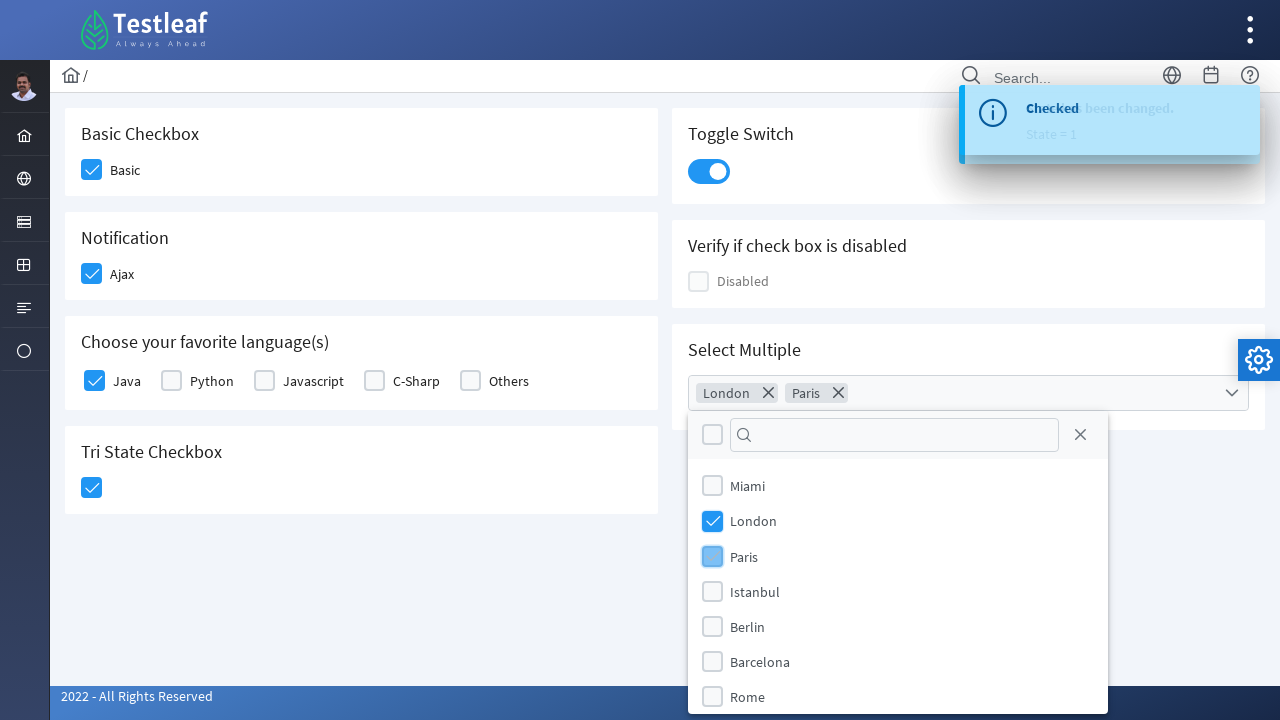

Closed the Cities multi-select dropdown at (1080, 435) on xpath=//span[@class='ui-icon ui-icon-circle-close']
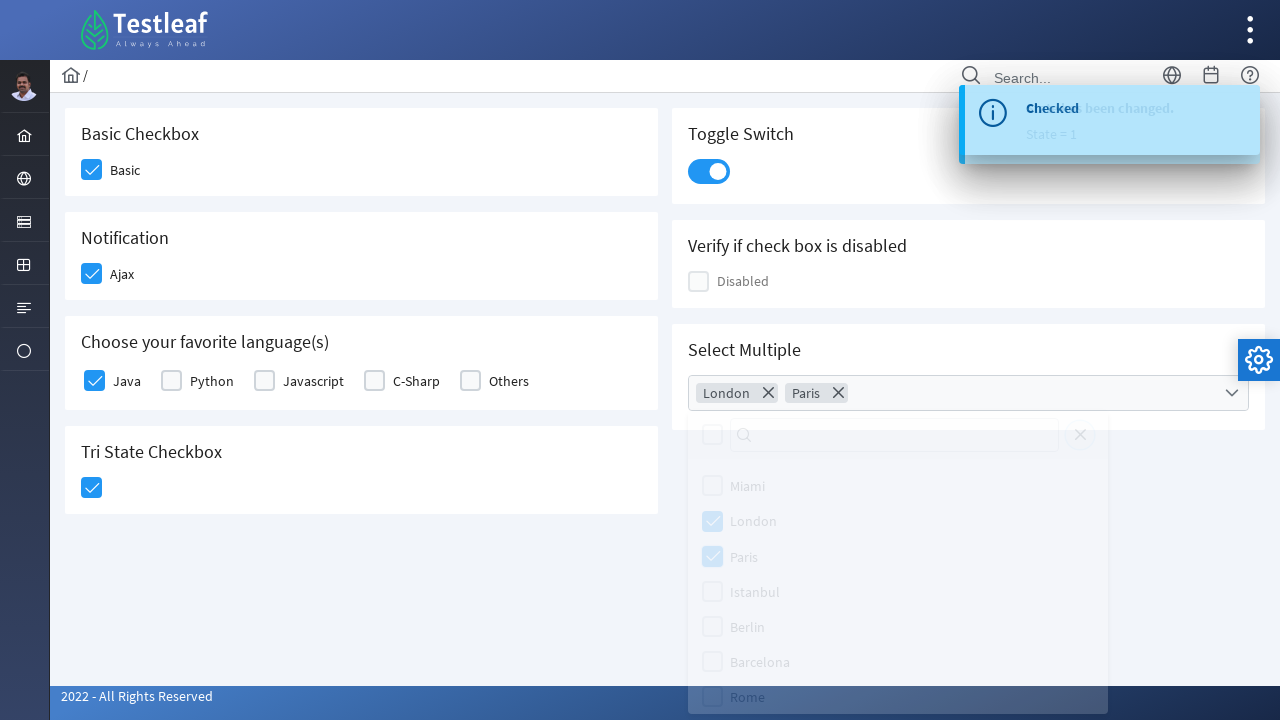

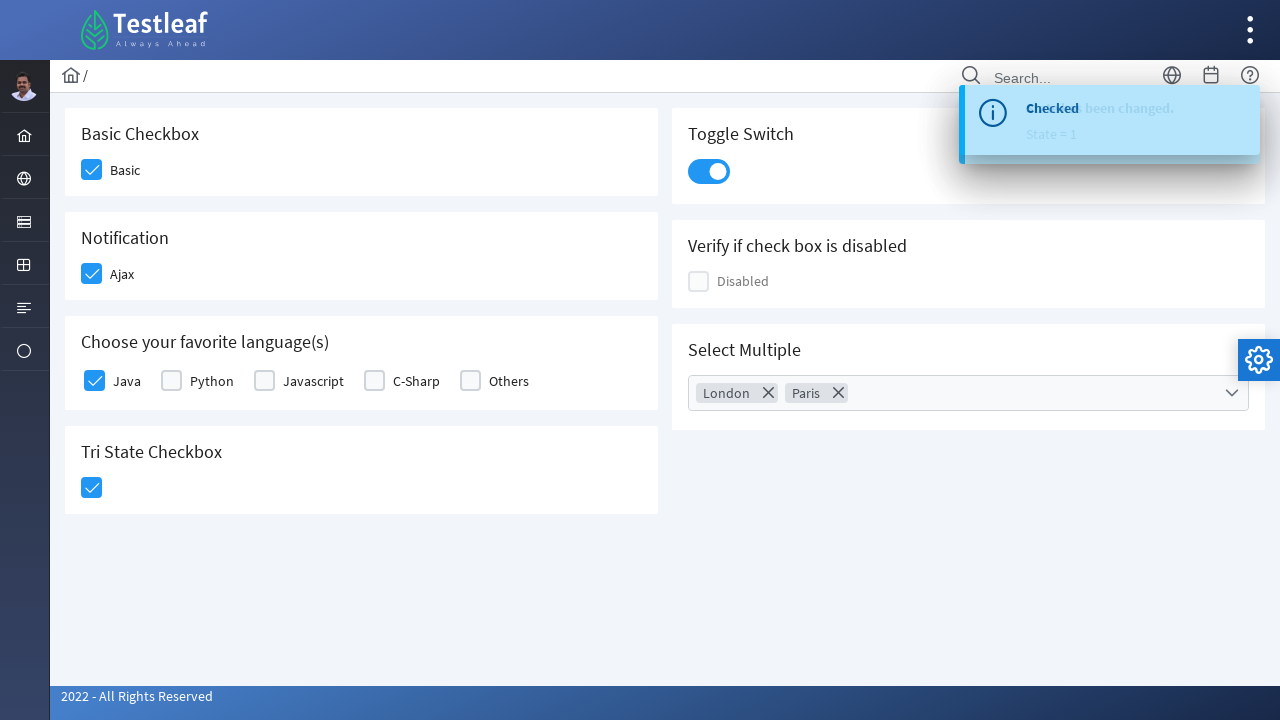